Demonstrates browser window resizing by navigating to a test application page with a specific viewport size. The test simply loads the page to verify the browser can be configured with custom dimensions.

Starting URL: https://codeaft.github.io/testapp/

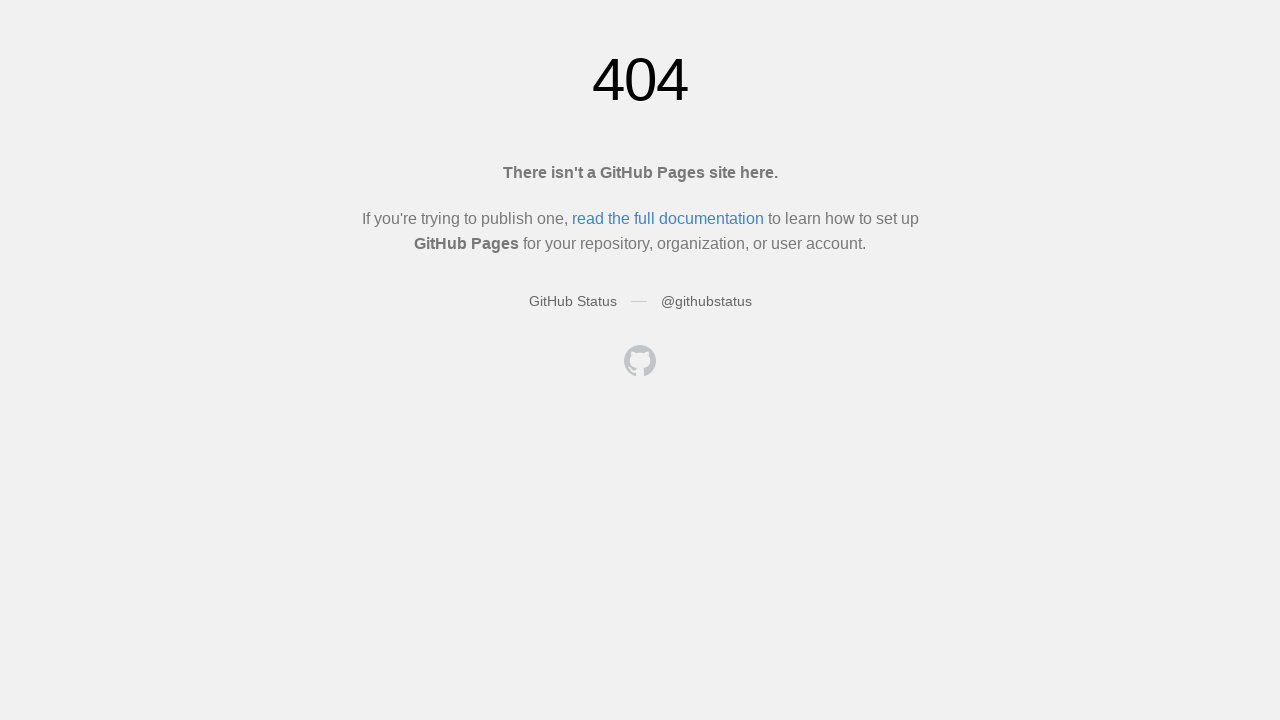

Set browser viewport size to 700x700 pixels
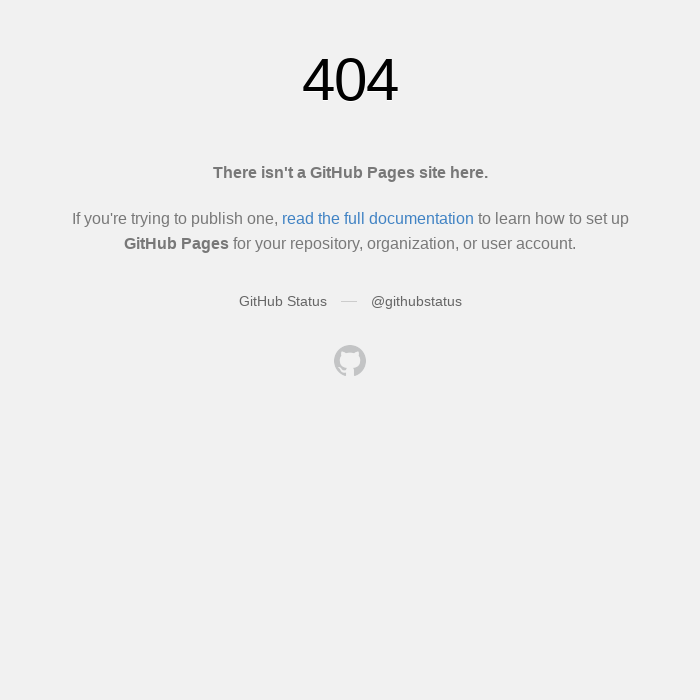

Page fully loaded and DOM content parsed
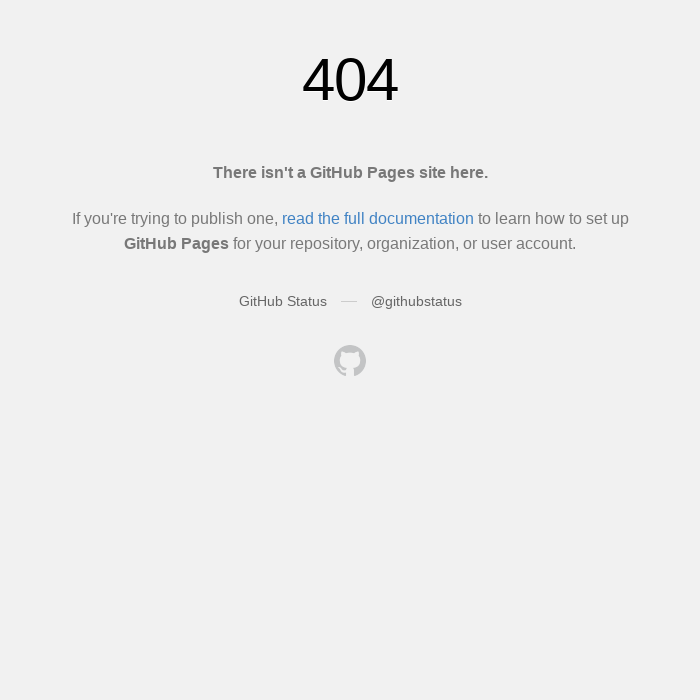

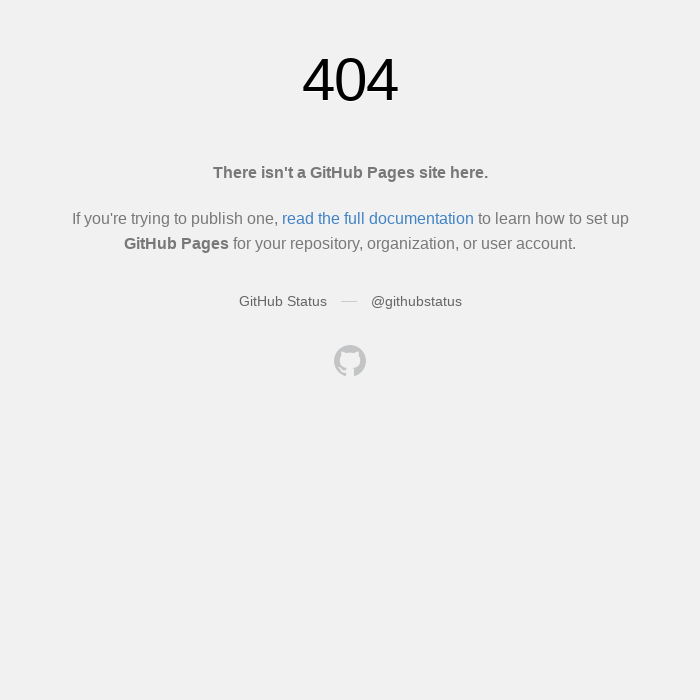